Tests infinite scroll functionality by scrolling to the bottom of the page and verifying that additional content is loaded dynamically.

Starting URL: https://the-internet.herokuapp.com/infinite_scroll

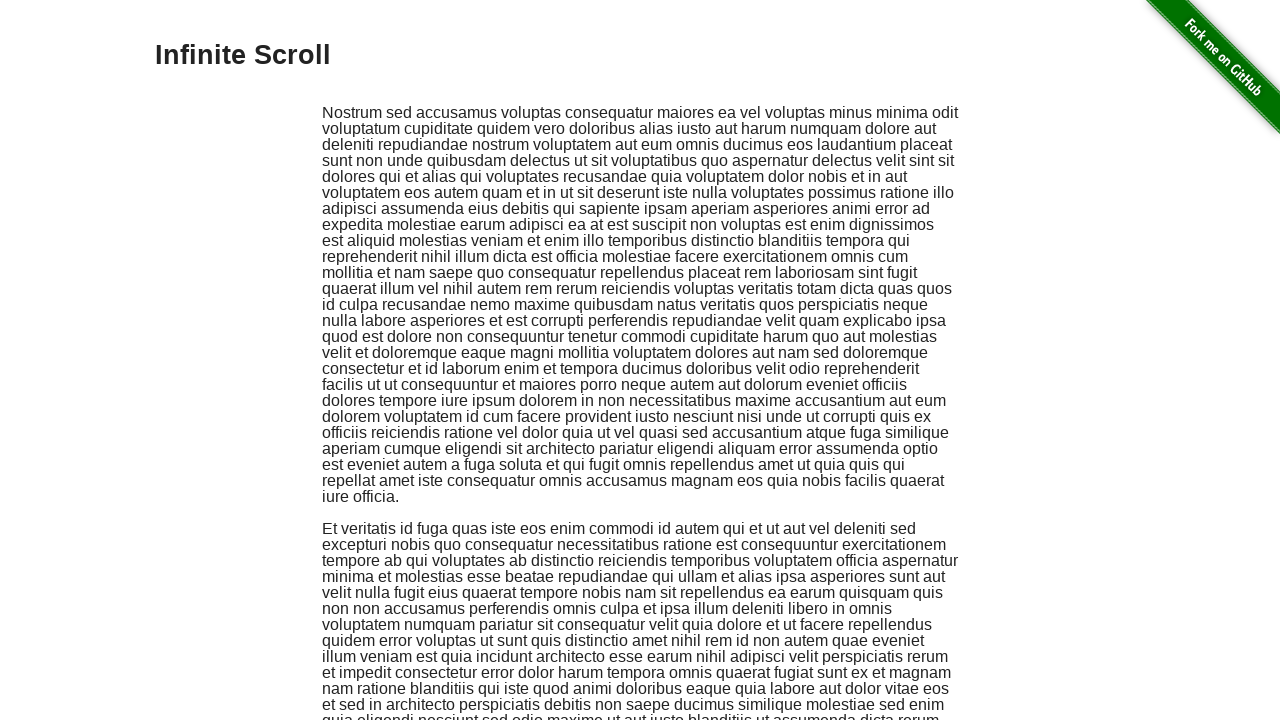

Retrieved initial count of loaded content items
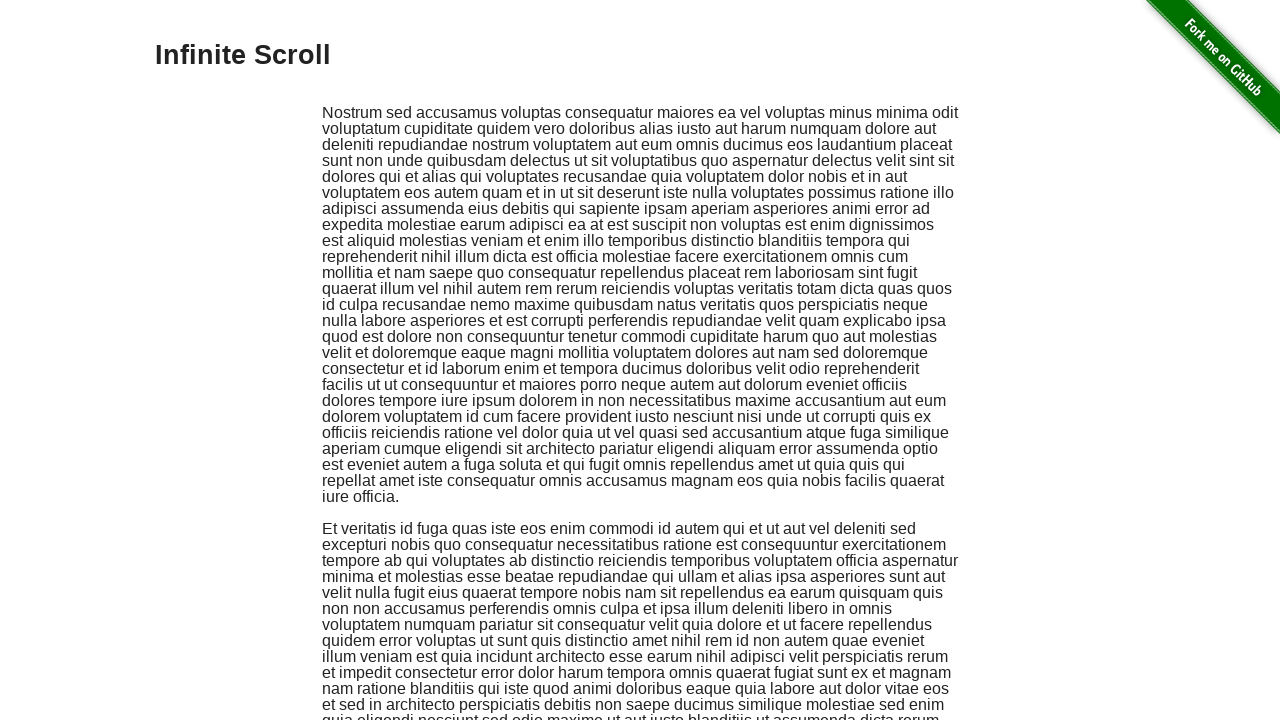

Scrolled to bottom of page to trigger infinite scroll
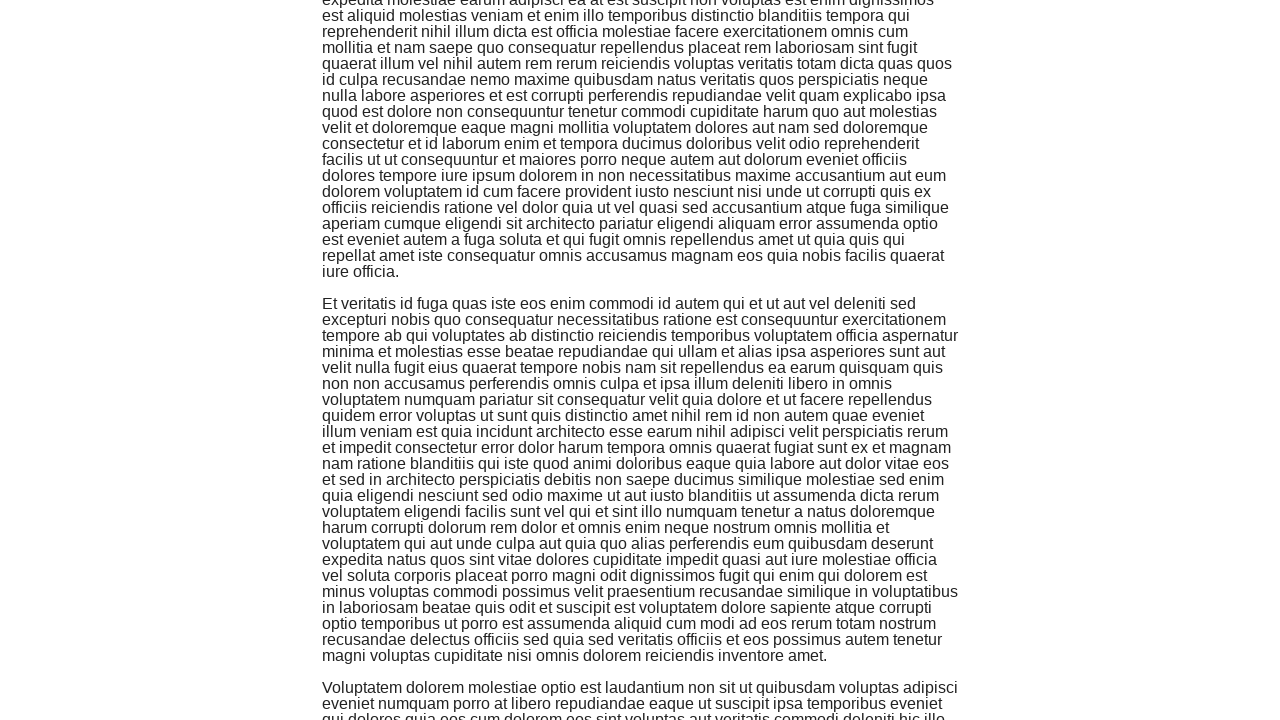

Waited 1 second for new content to load
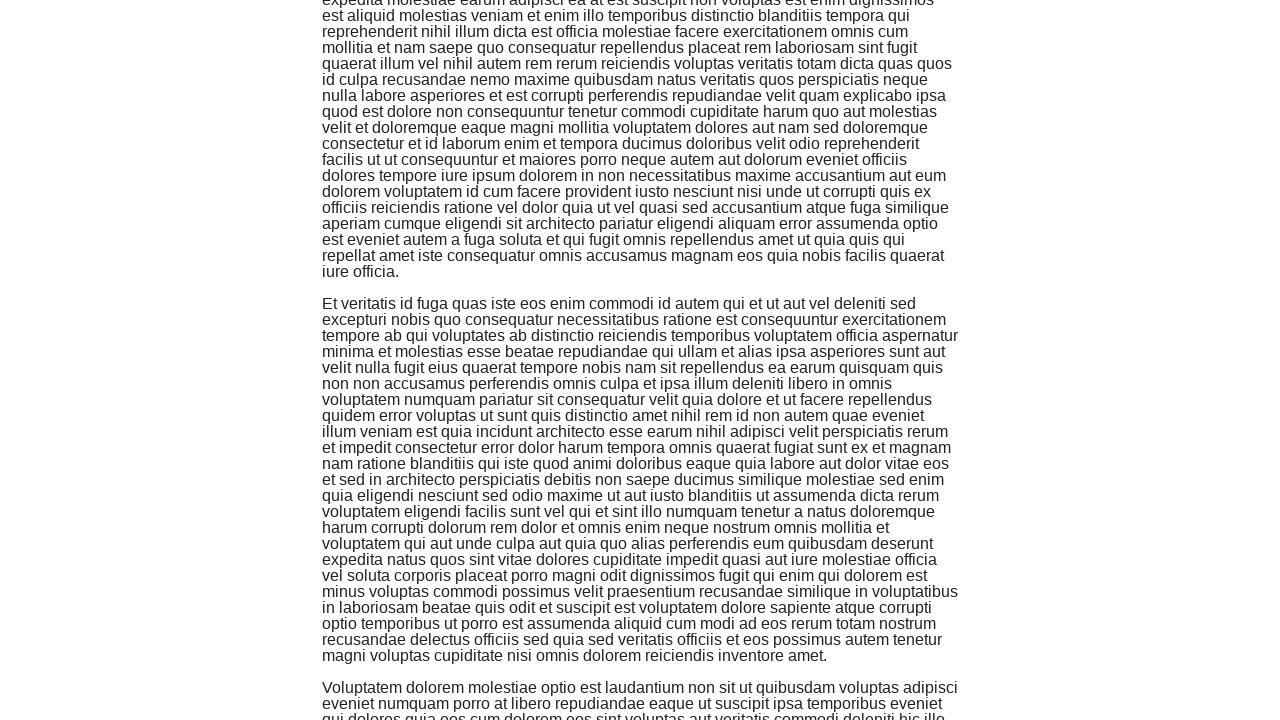

Retrieved new count of loaded content items
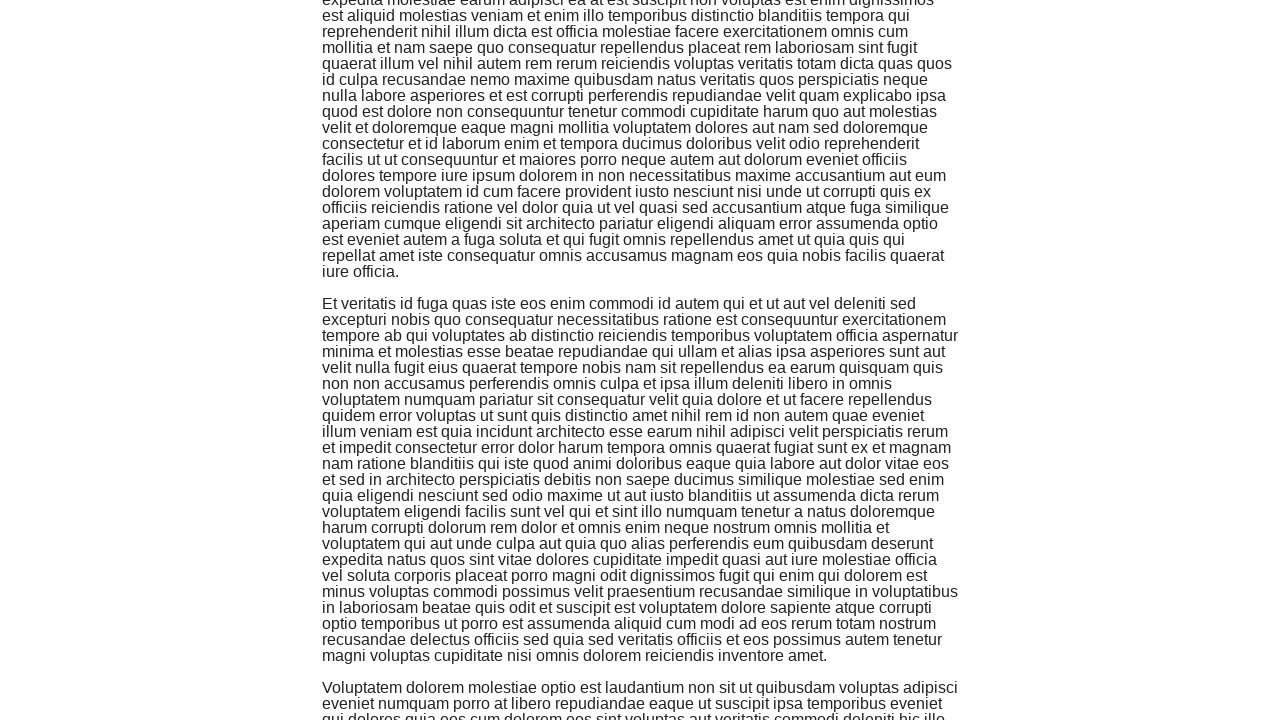

Verified infinite scroll loaded more content (initial: 2, new: 3)
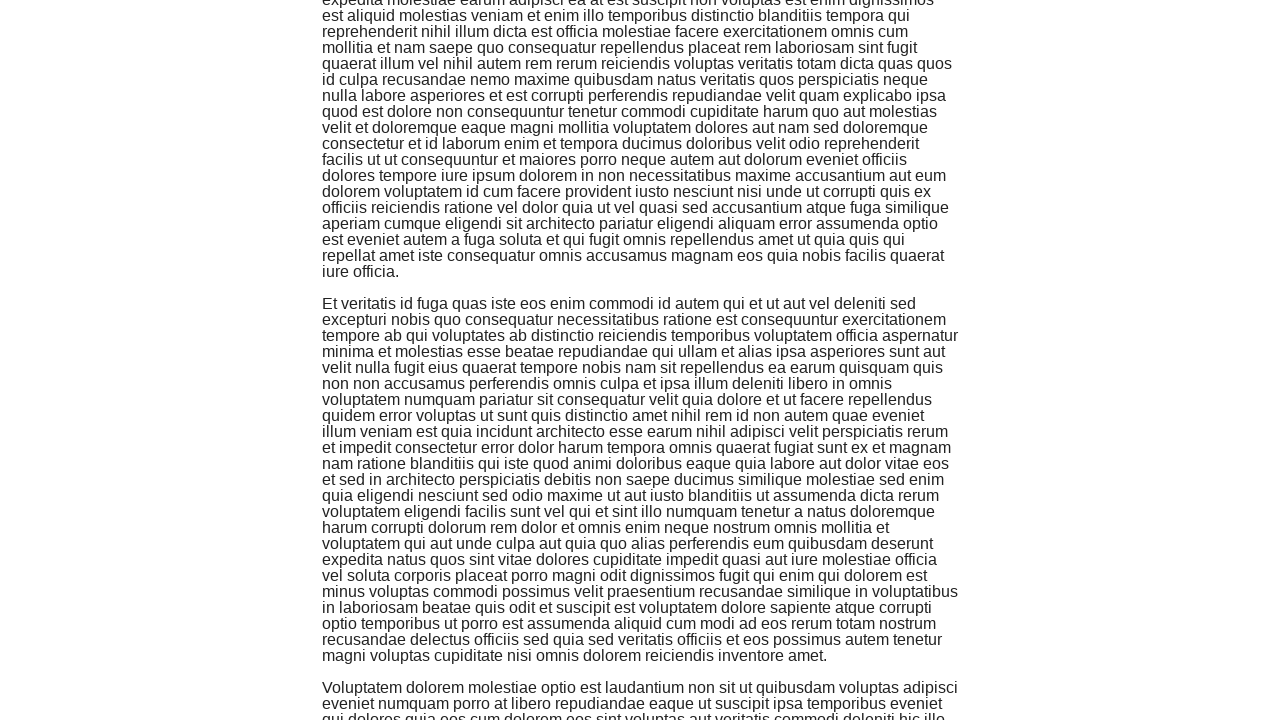

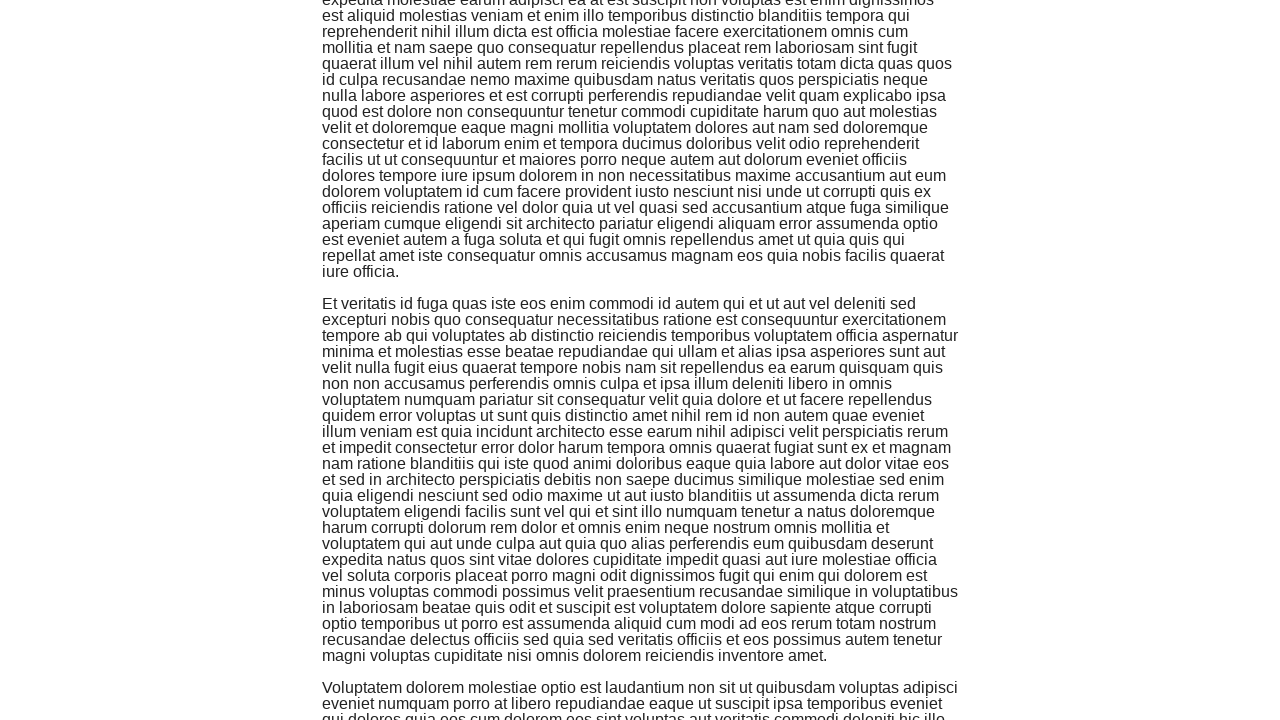